Tests dynamic controls functionality by clicking a toggle button to show/hide a checkbox, verifying the checkbox visibility changes between clicks.

Starting URL: https://training-support.net/webelements/dynamic-controls

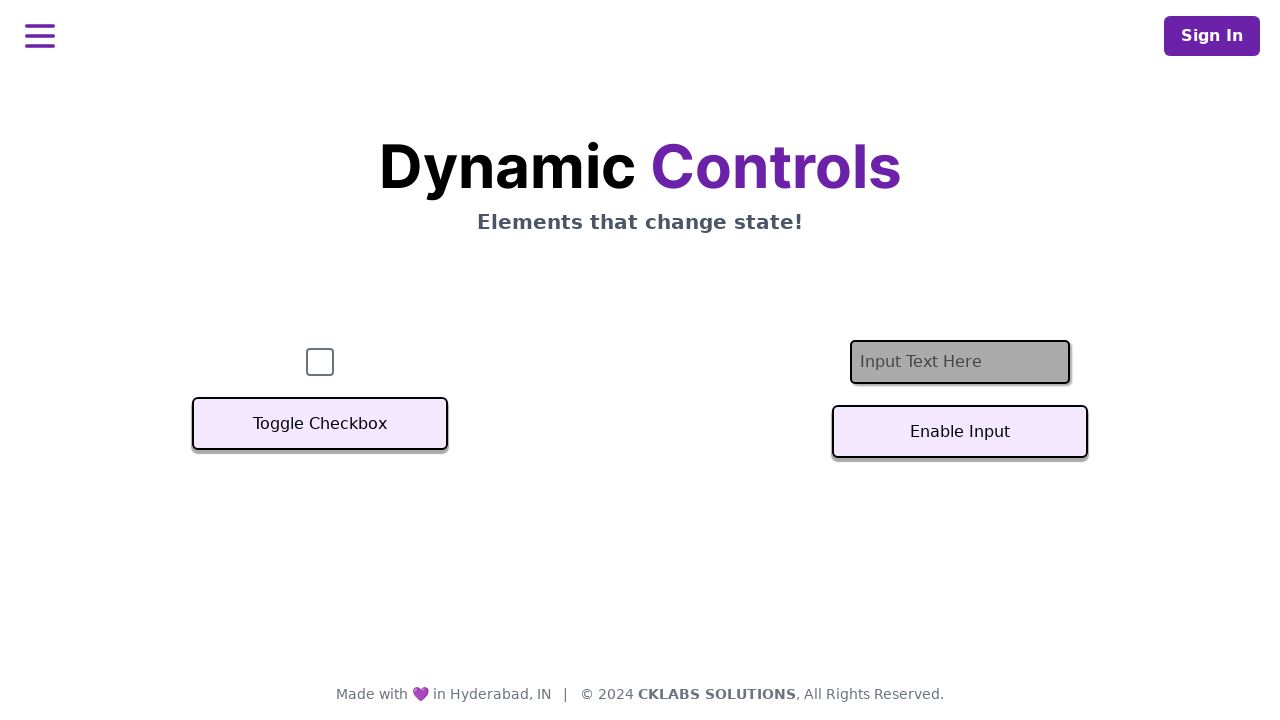

Located the checkbox element
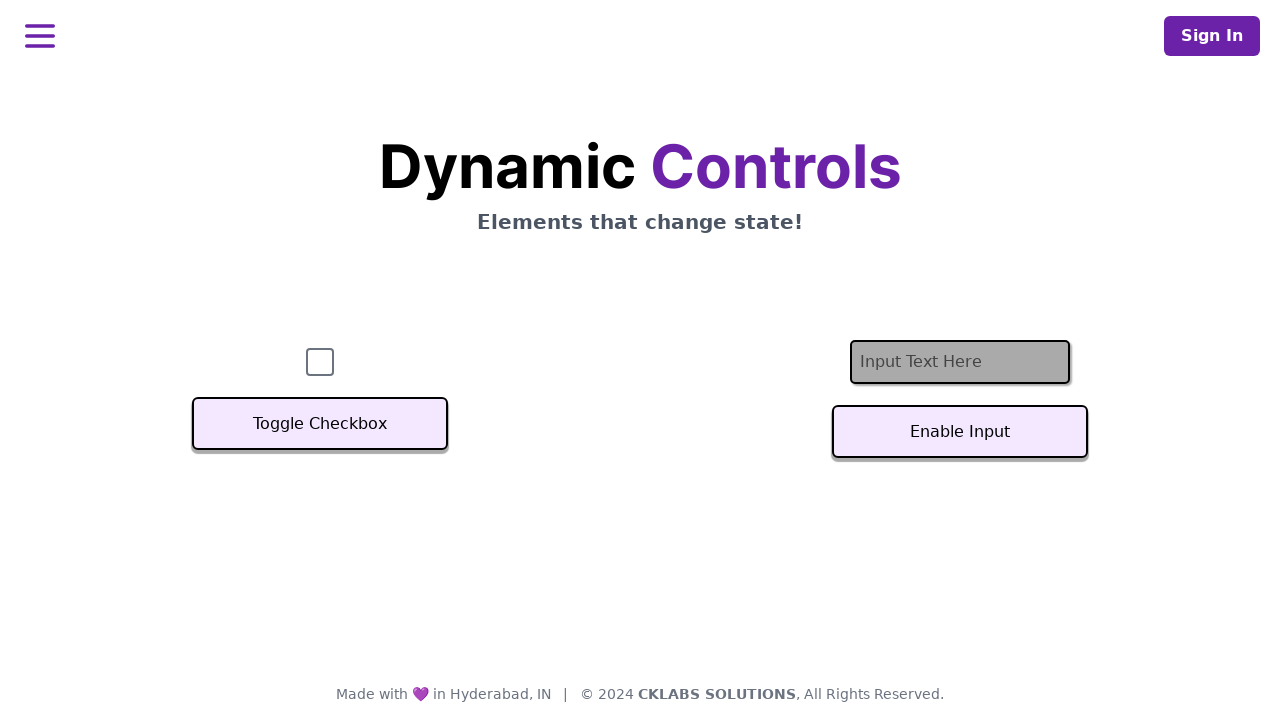

Clicked toggle button to hide the checkbox at (320, 424) on xpath=//button[text()='Toggle Checkbox']
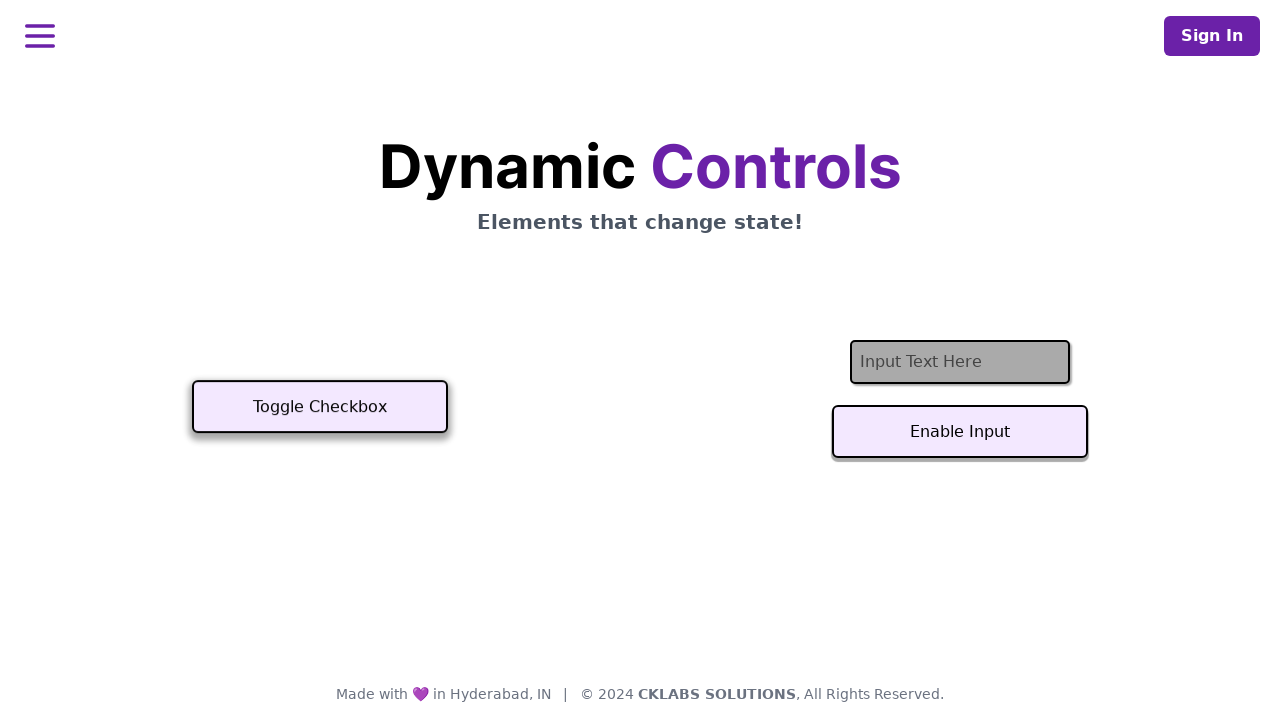

Verified checkbox is hidden
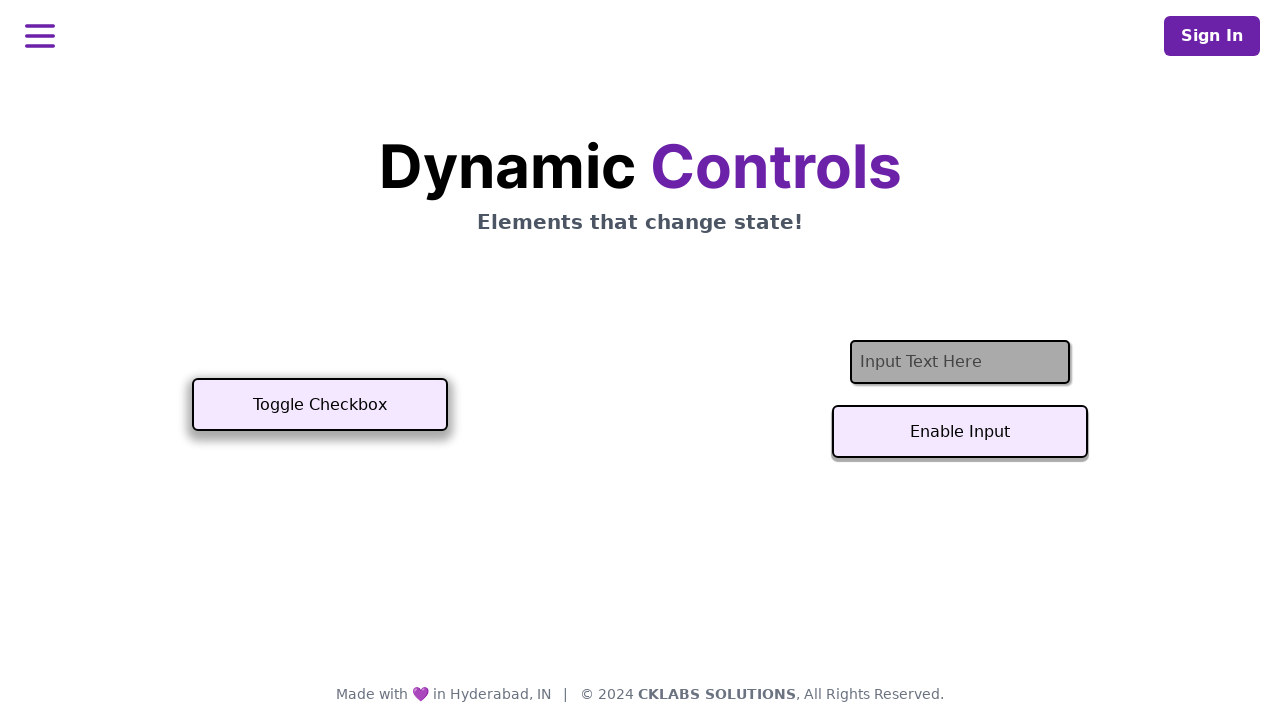

Clicked toggle button to show the checkbox at (320, 405) on xpath=//button[text()='Toggle Checkbox']
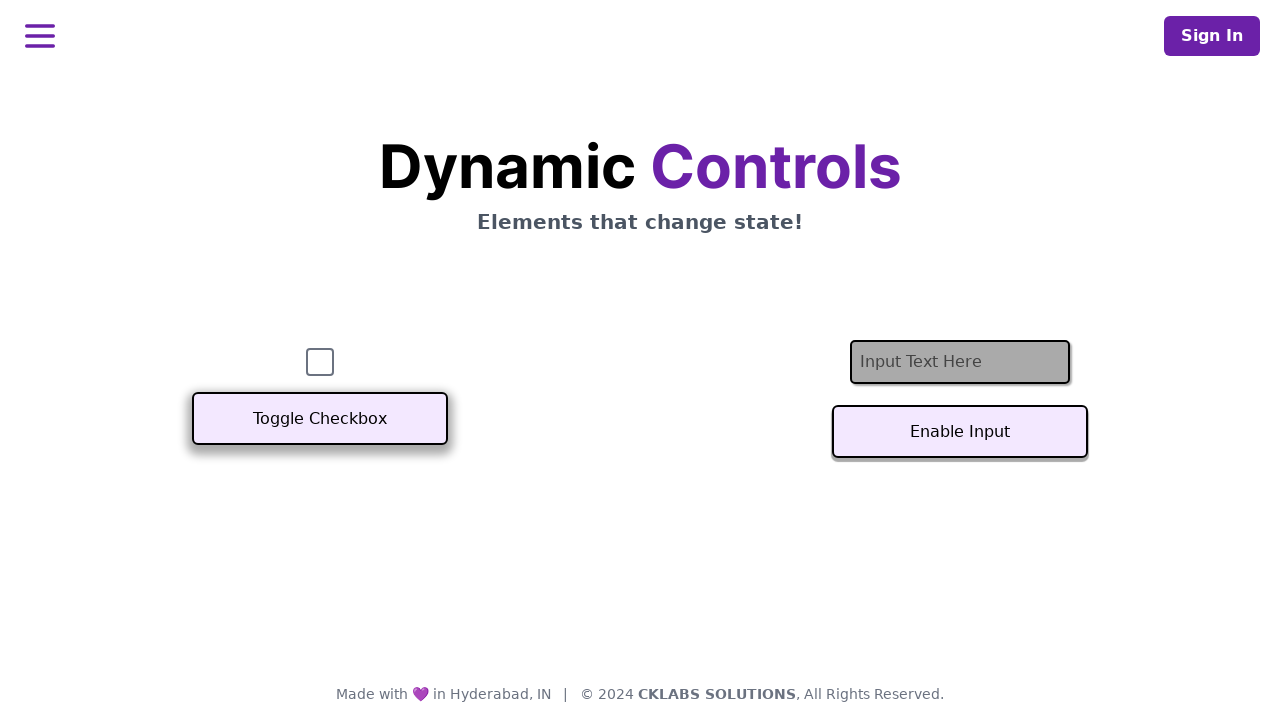

Verified checkbox is visible again
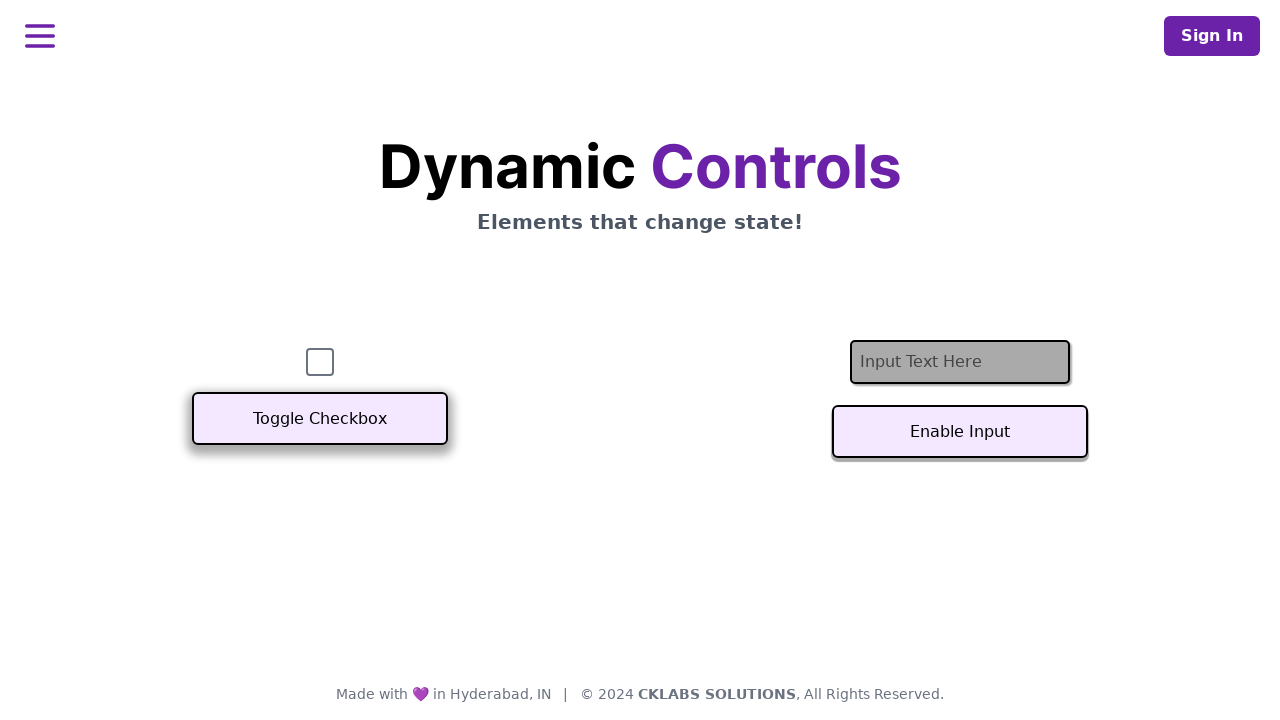

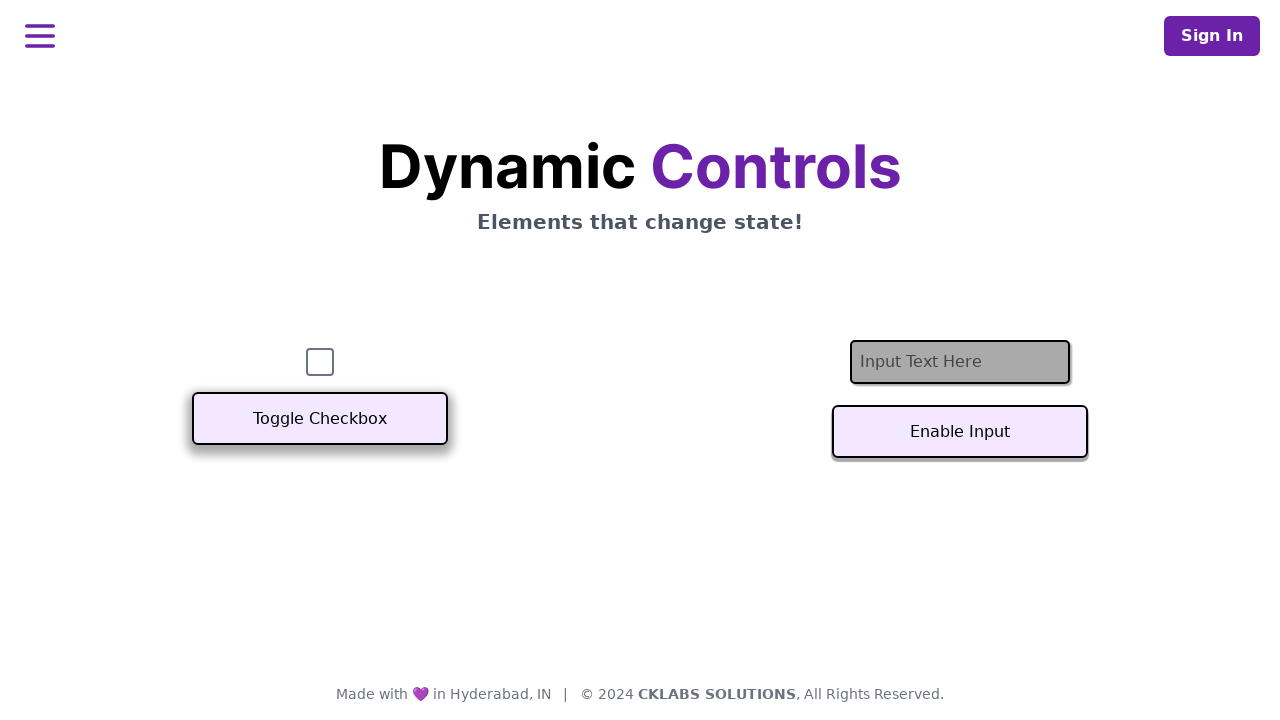